Navigates to the login page and extracts text content from the h1 heading element

Starting URL: https://duxank.github.io/Selenium/

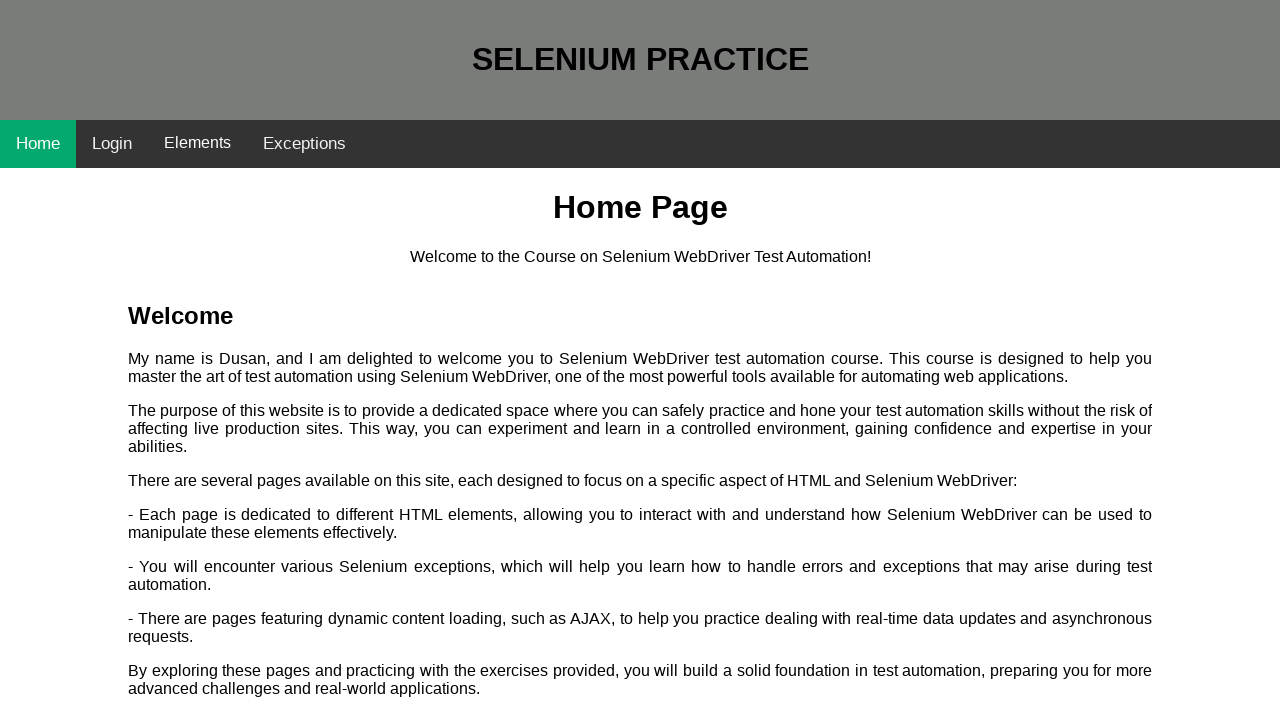

Clicked on Login link at (112, 144) on internal:role=link[name="Login"s]
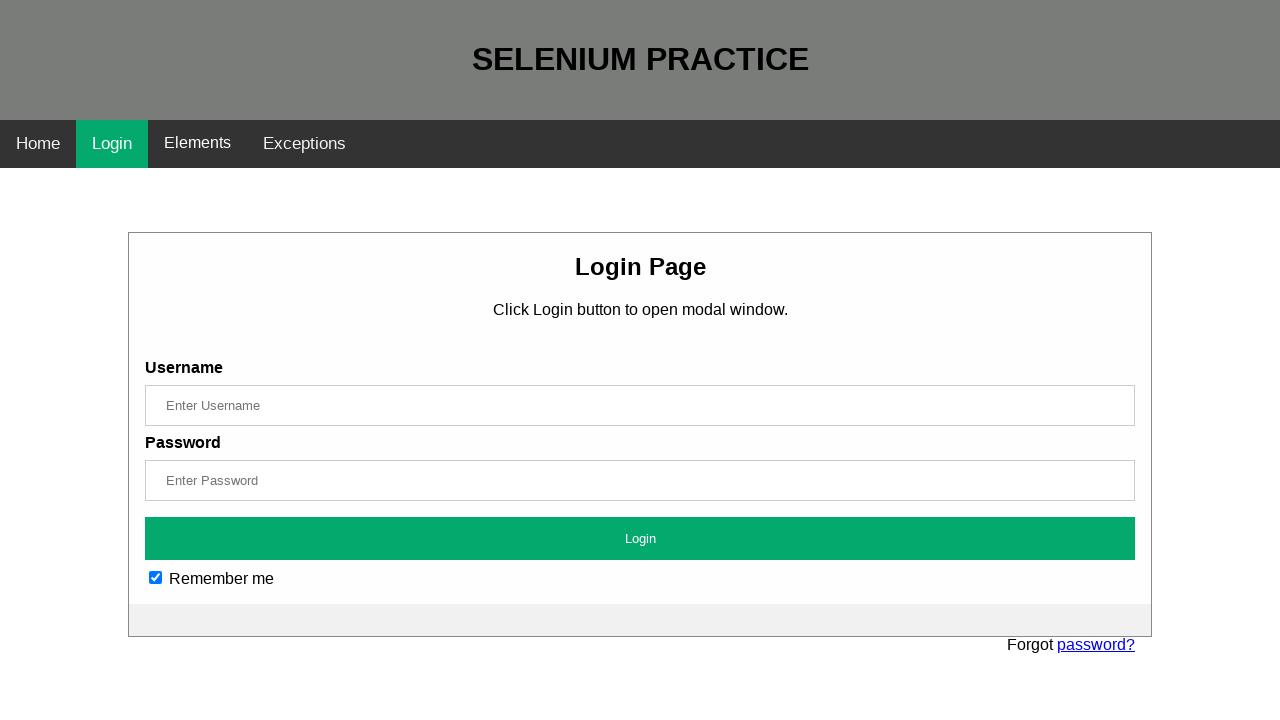

Extracted text from h1 heading: 'SELENIUM PRACTICE'
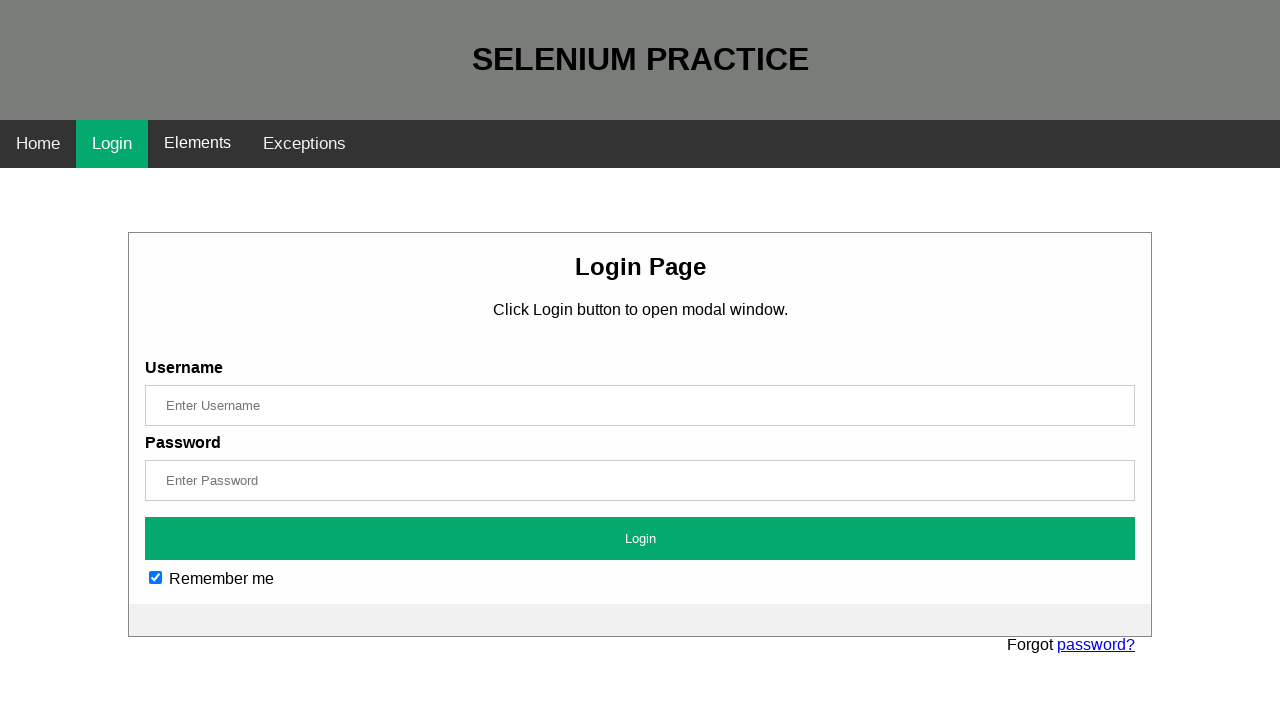

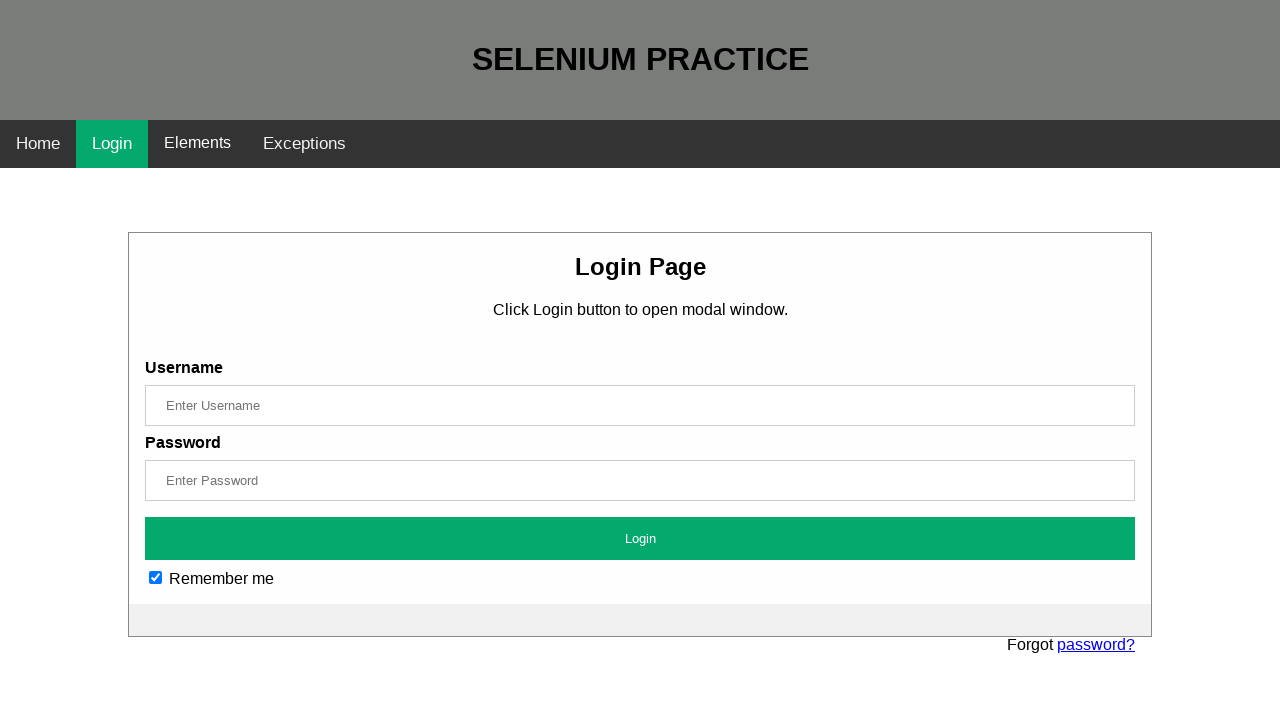